Tests basic browser navigation by opening a blog page and clicking on the "Selenium" link in the navigation.

Starting URL: http://not-just-a-tester.blogspot.in

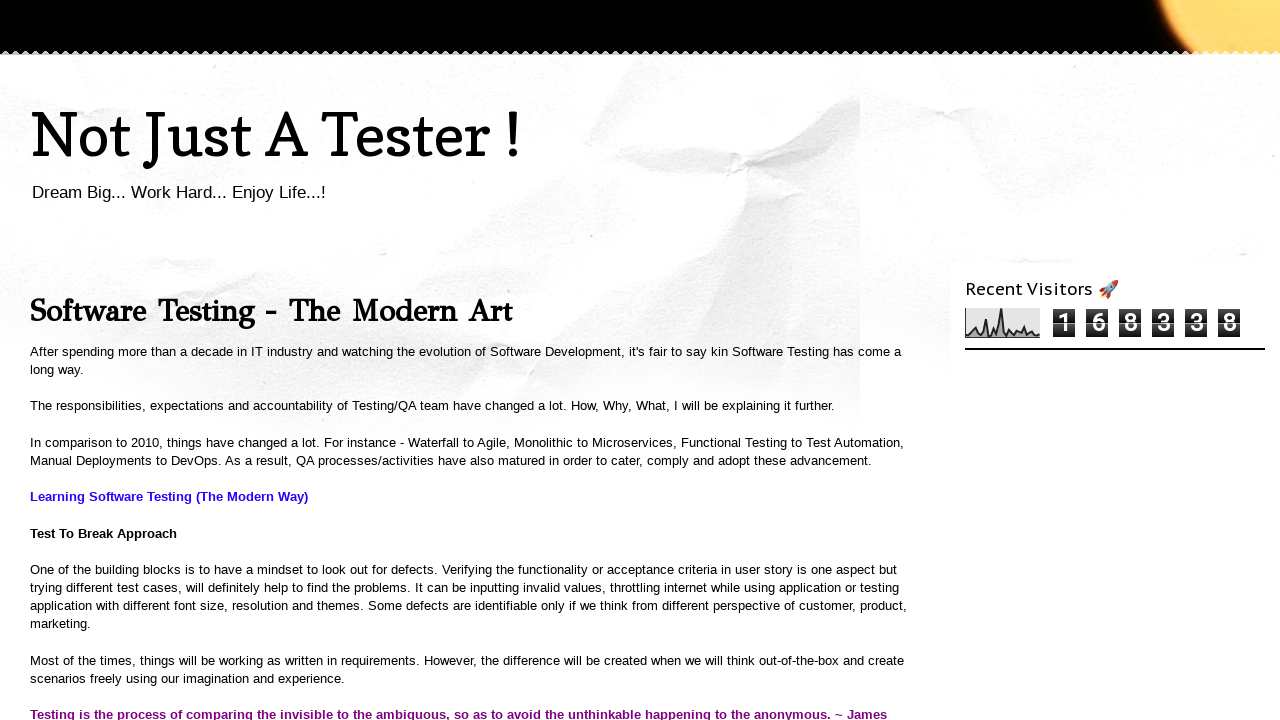

Clicked on the 'Selenium' link in the navigation at (1008, 361) on a:text('Selenium')
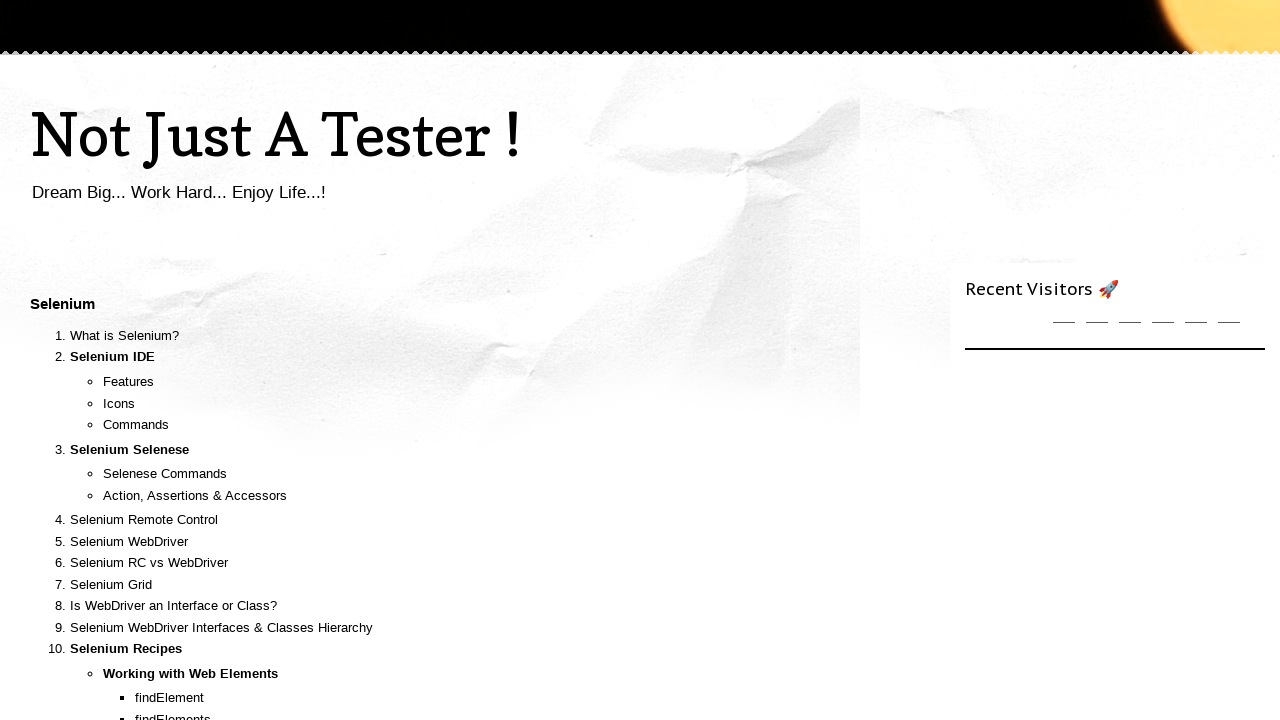

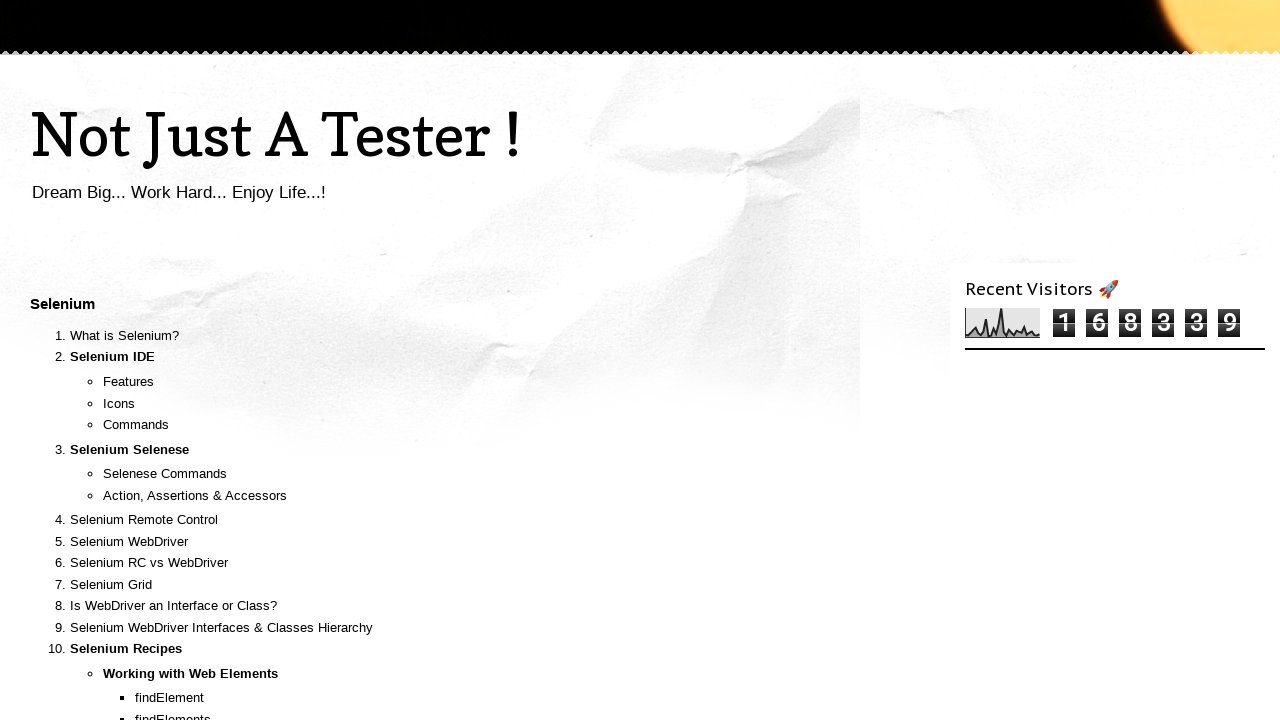